Clicks a button that triggers a confirmation alert and accepts the alert dialog

Starting URL: https://demoqa.com/alerts

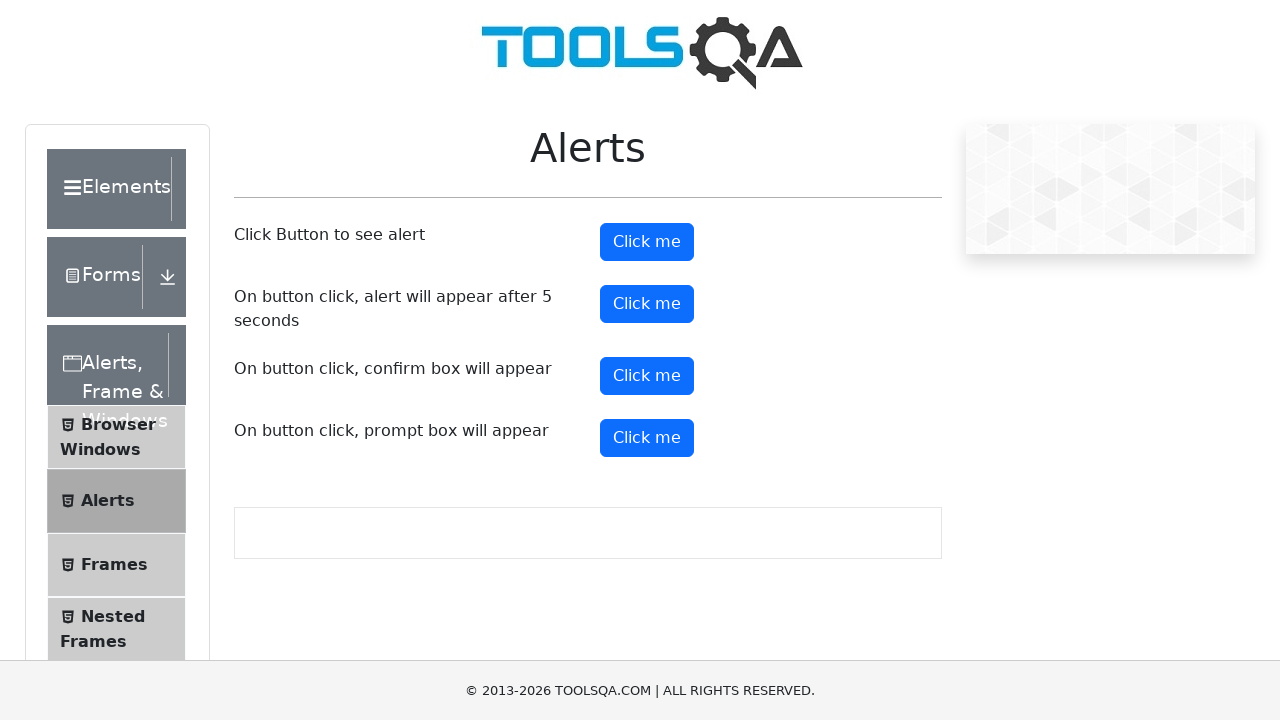

Set up dialog handler to accept confirmation alerts
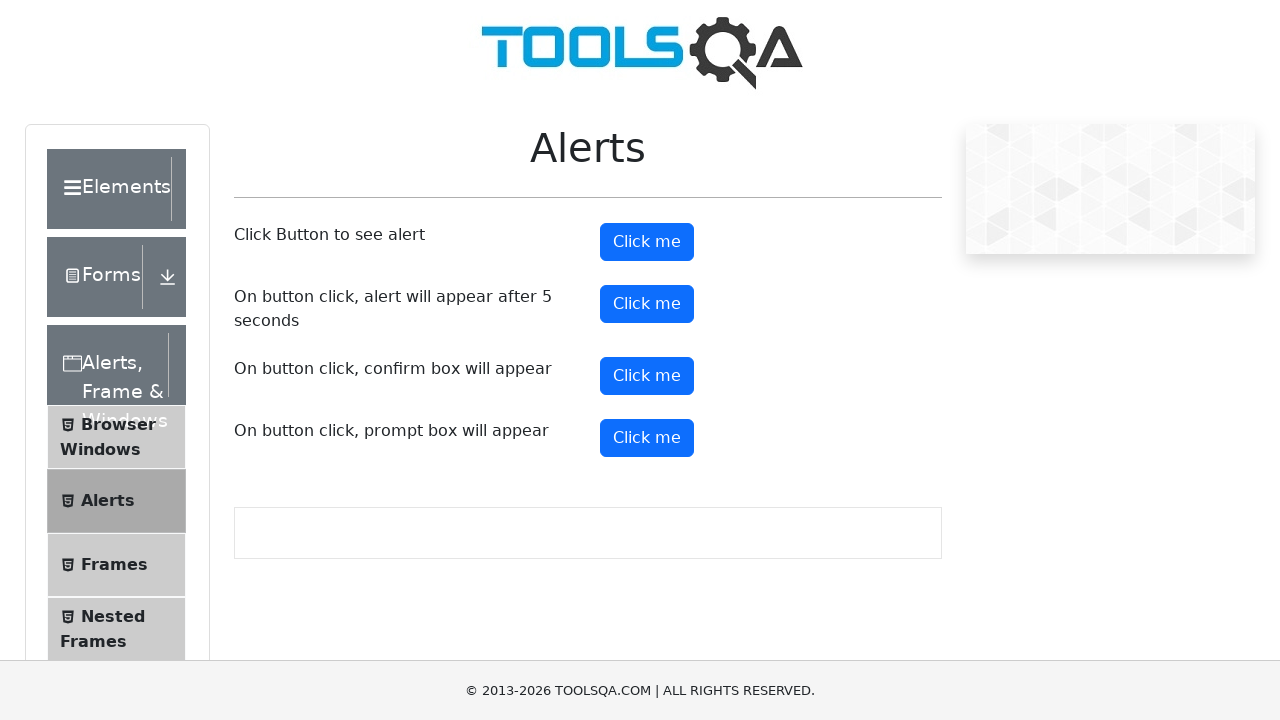

Clicked confirm button to trigger alert dialog at (647, 376) on #confirmButton
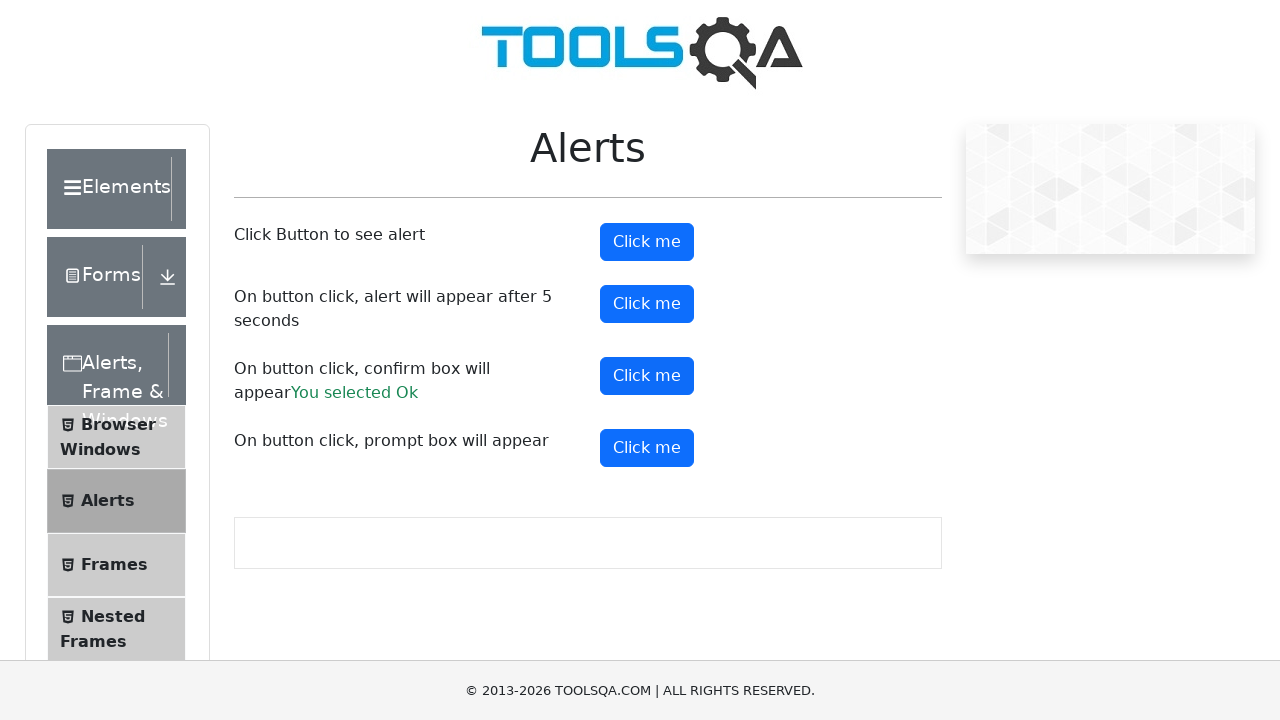

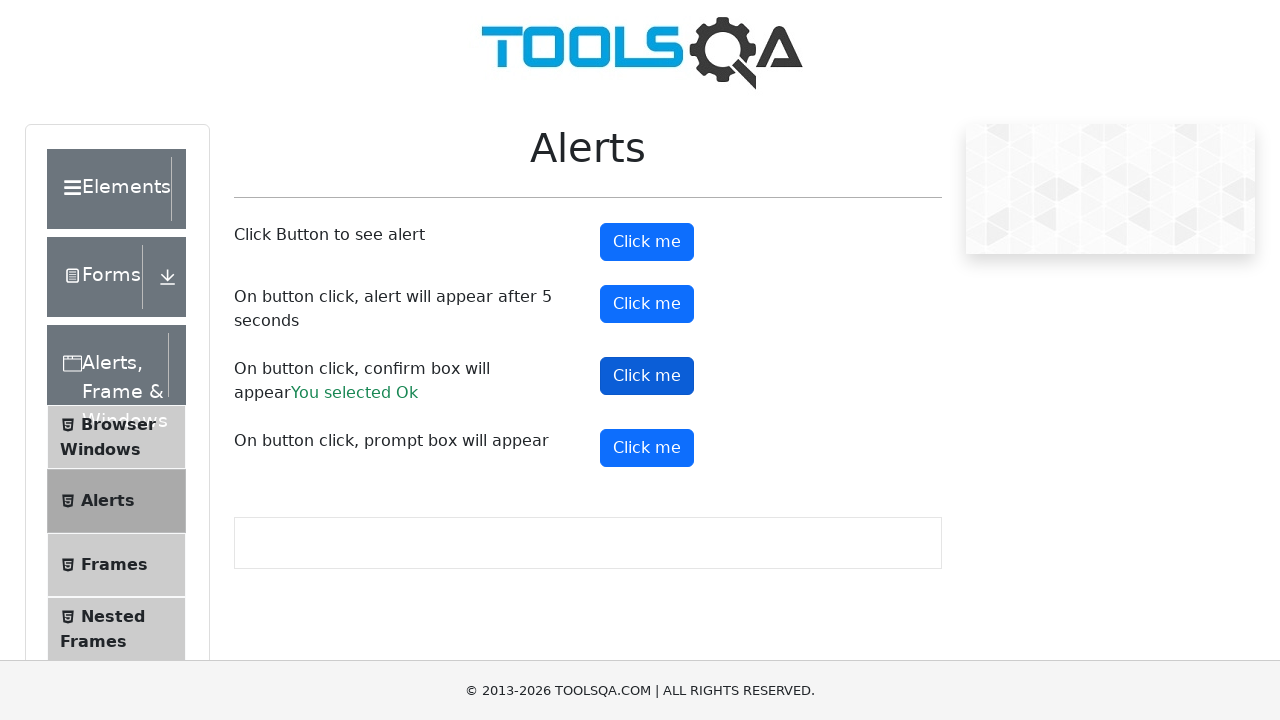